Demonstrates network interception by blocking CSS files from loading on a login practice page, then navigates to the page to verify it loads without styles.

Starting URL: https://www.rahulshettyacademy.com/loginpagePractise/

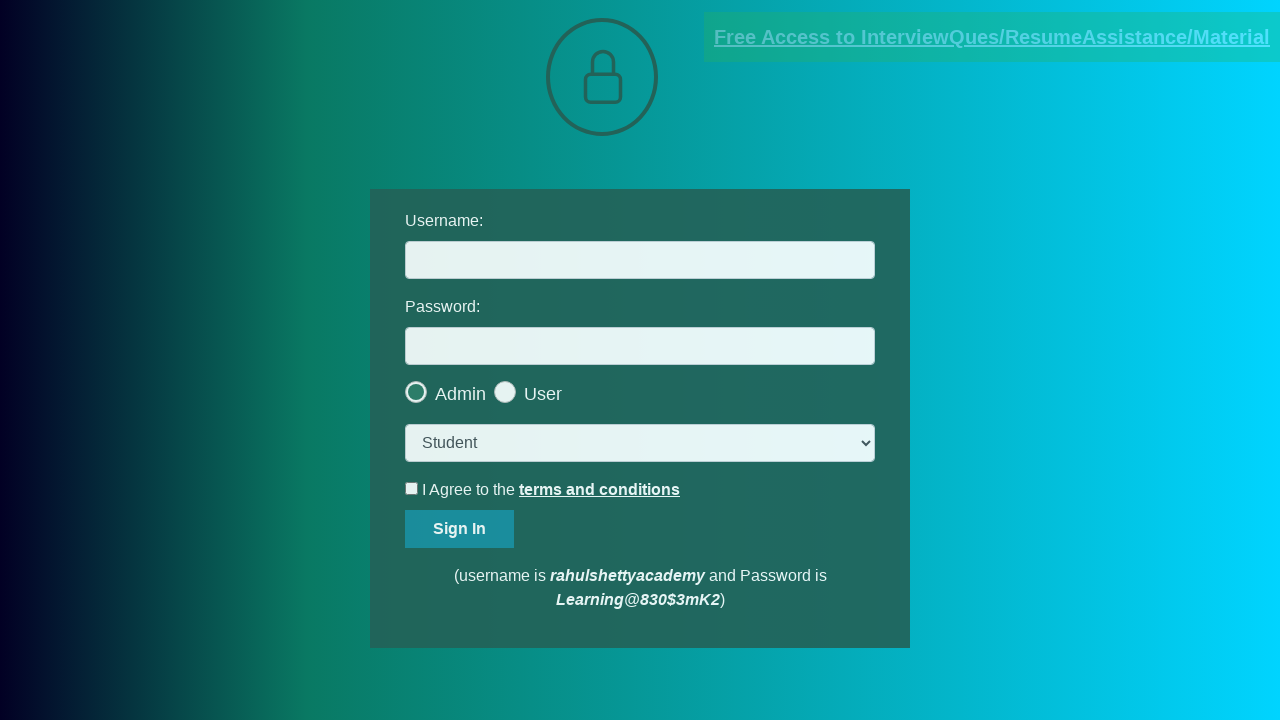

Set up route interception to block all CSS file requests
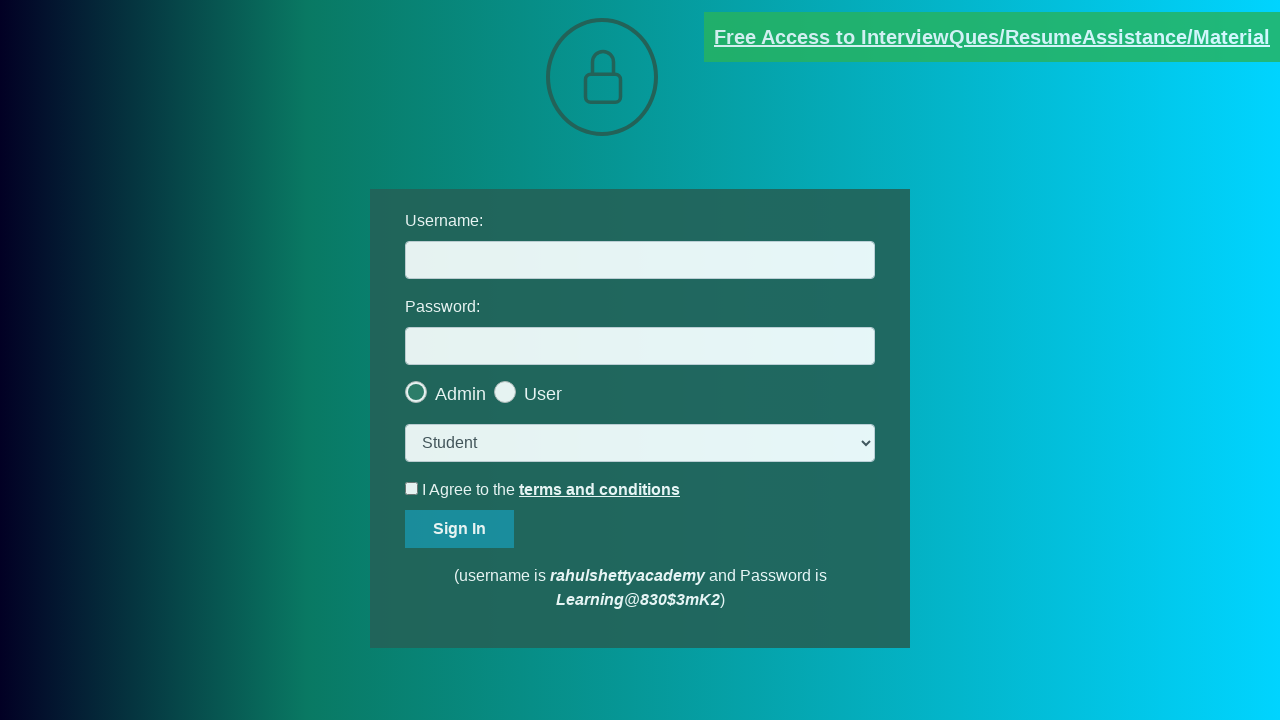

Reloaded the page to apply CSS blocking
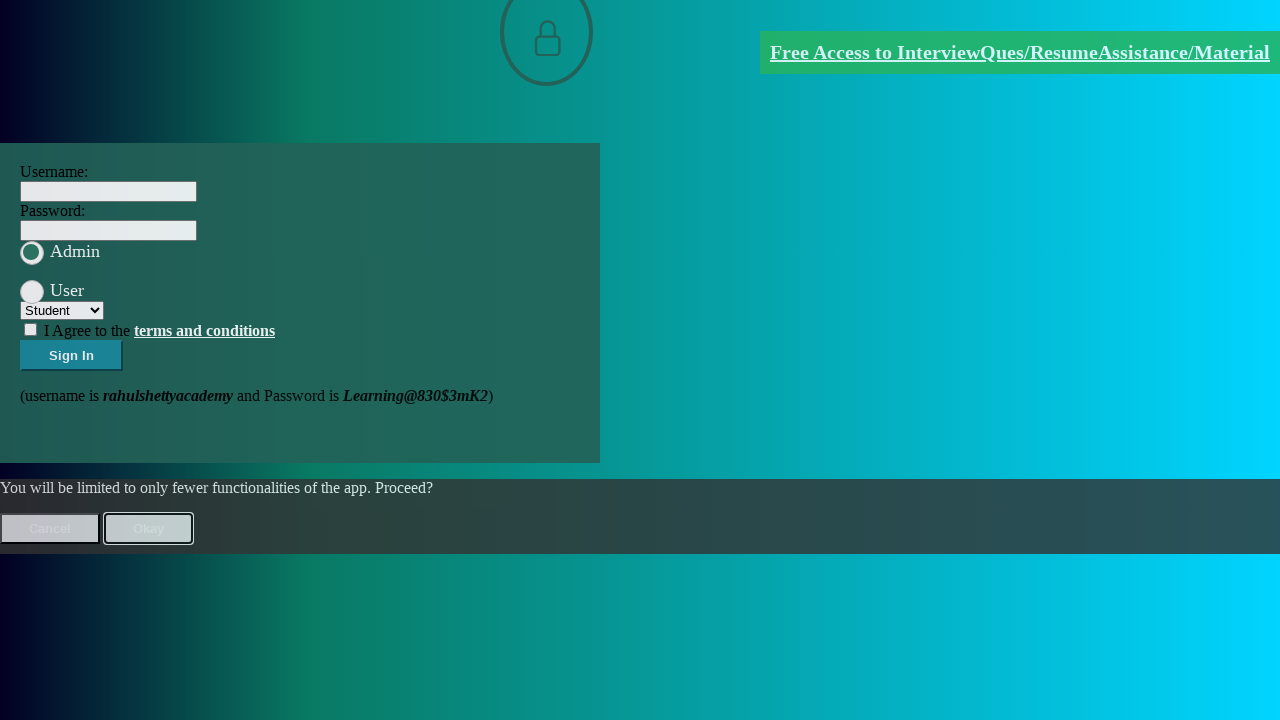

Page loaded to domcontentloaded state without CSS styles
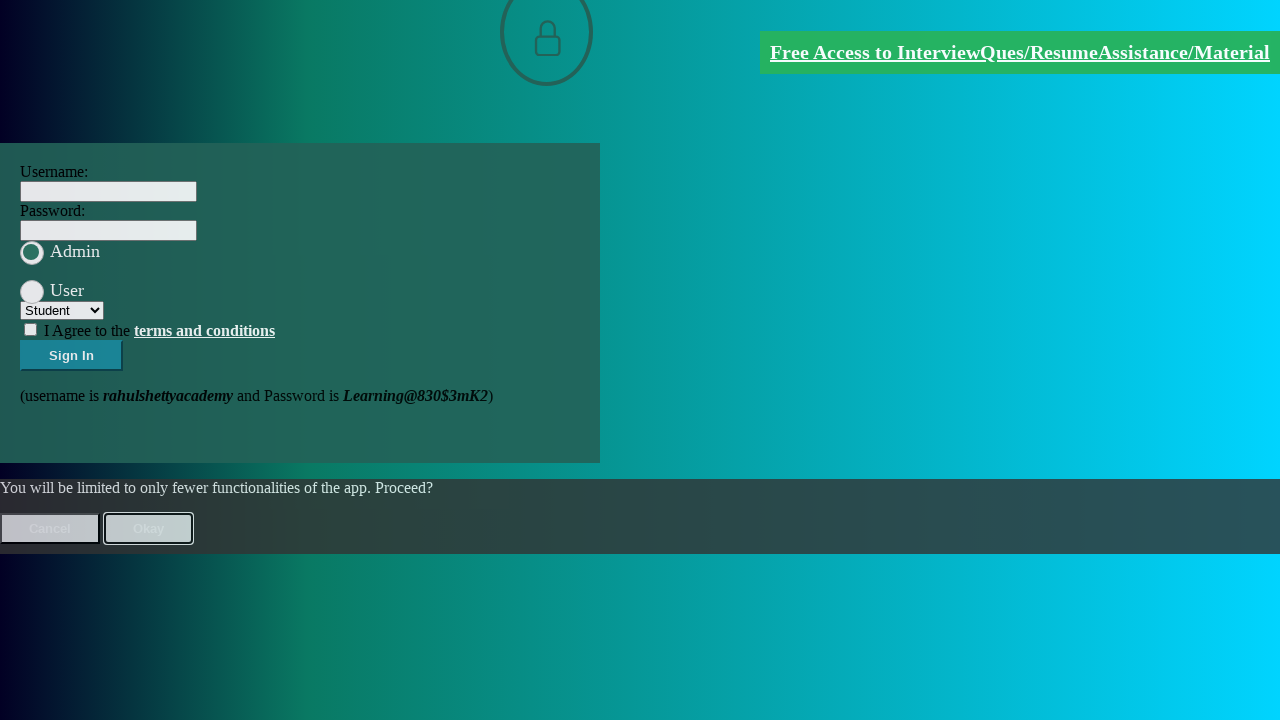

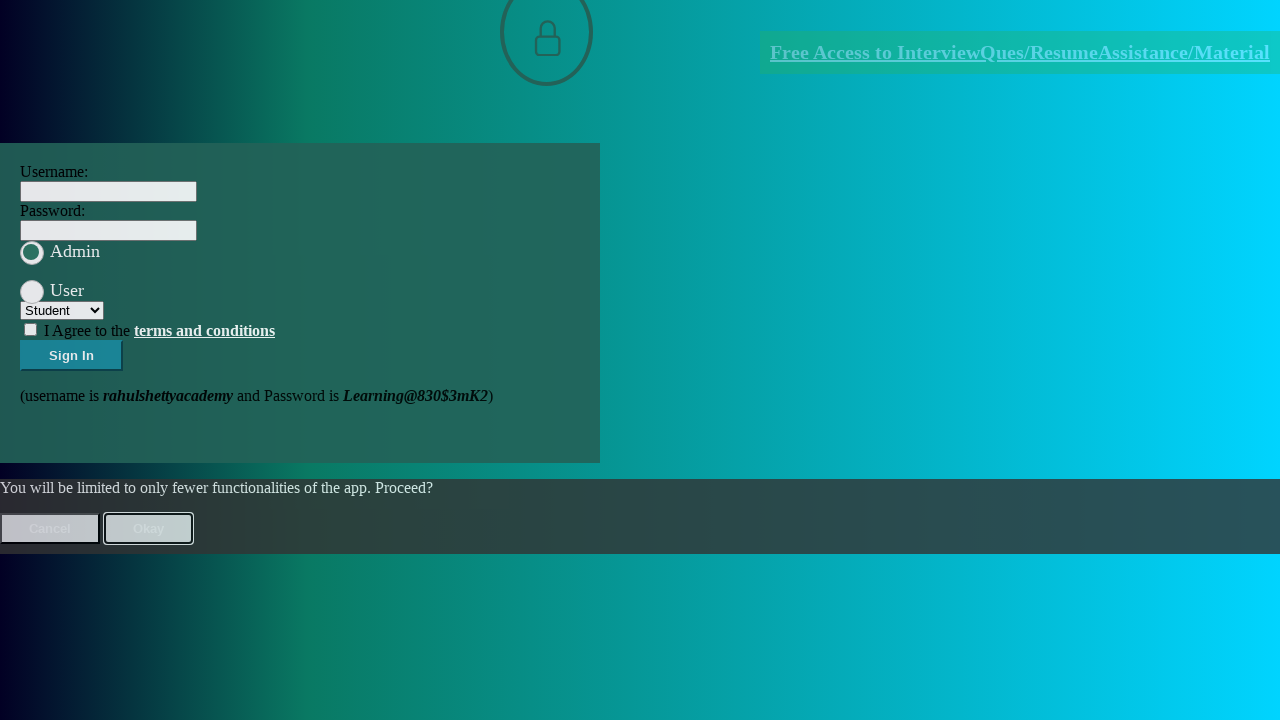